Tests the search functionality on Python.org by entering a search query and submitting the form

Starting URL: https://www.python.org/

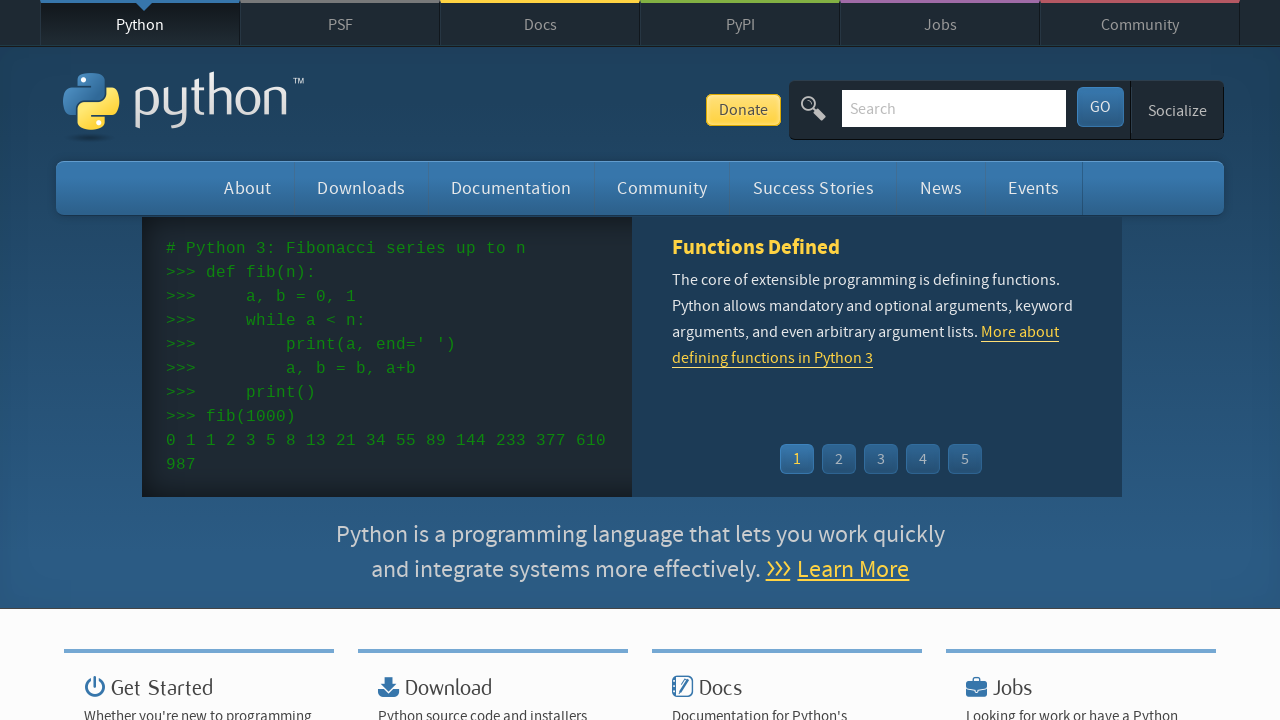

Cleared the search field on #id-search-field
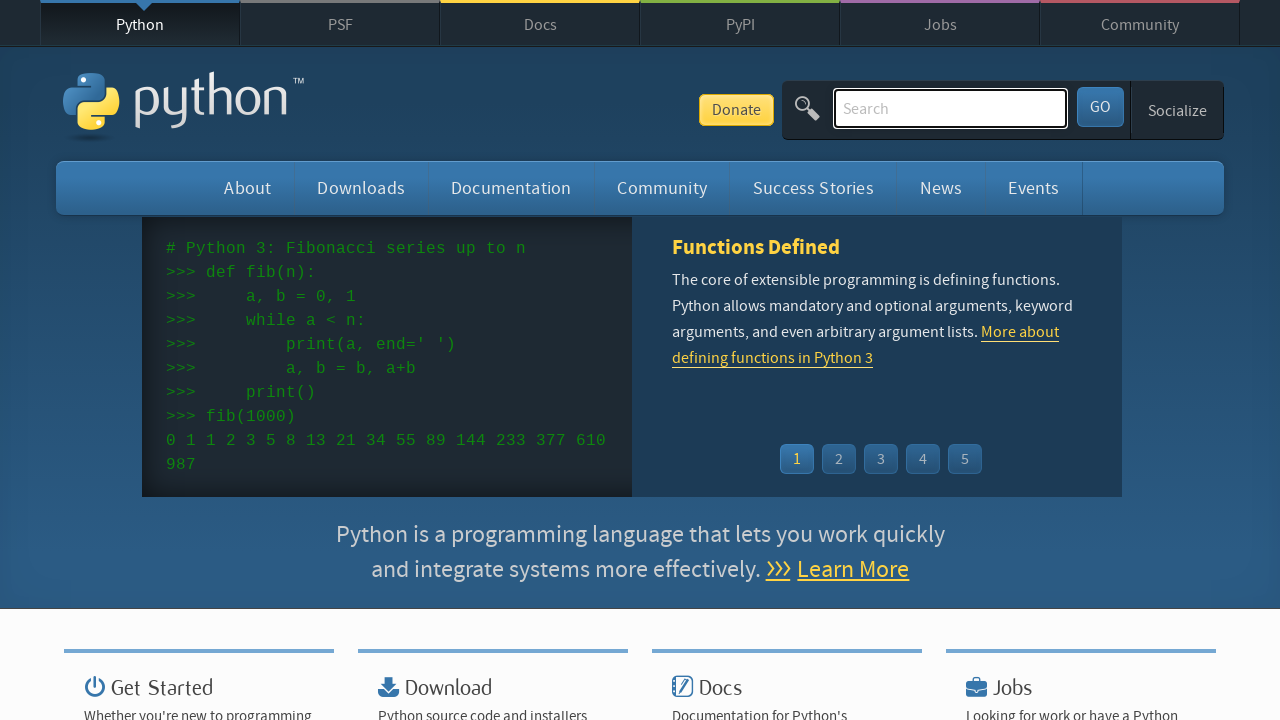

Entered search query 'lists' in search field on #id-search-field
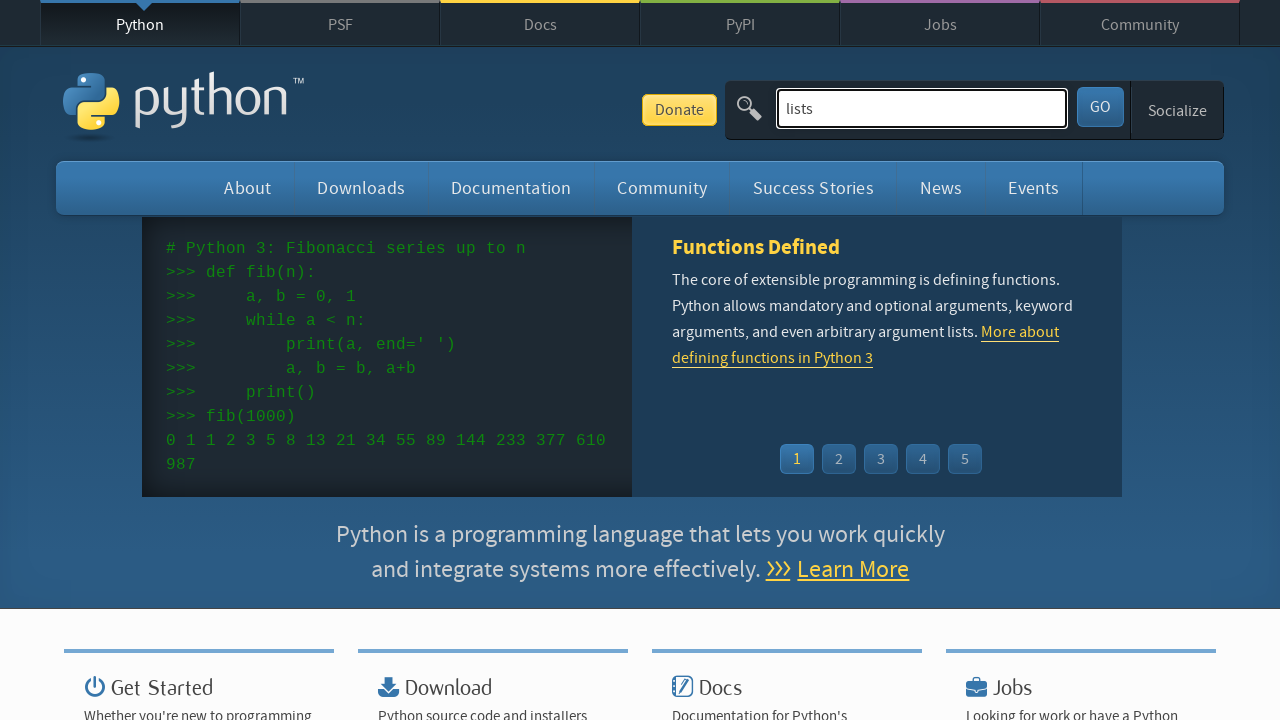

Submitted search form by pressing Enter on #id-search-field
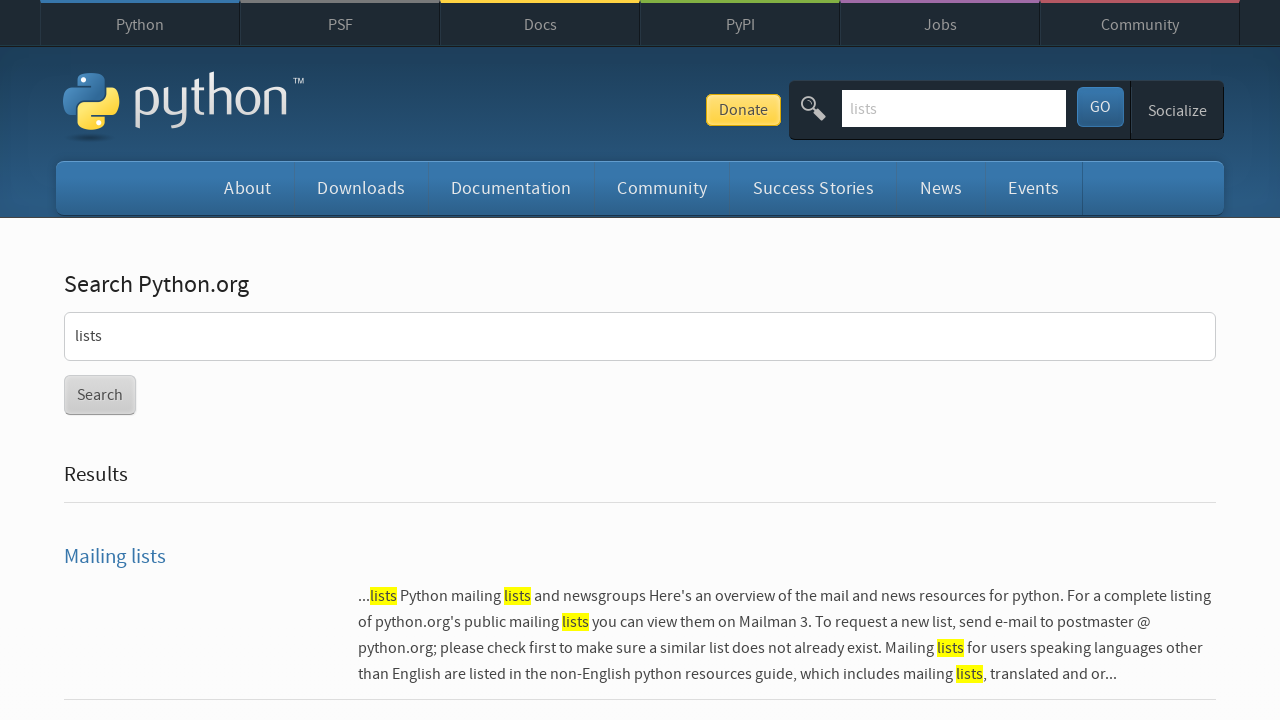

Search results loaded (networkidle state reached)
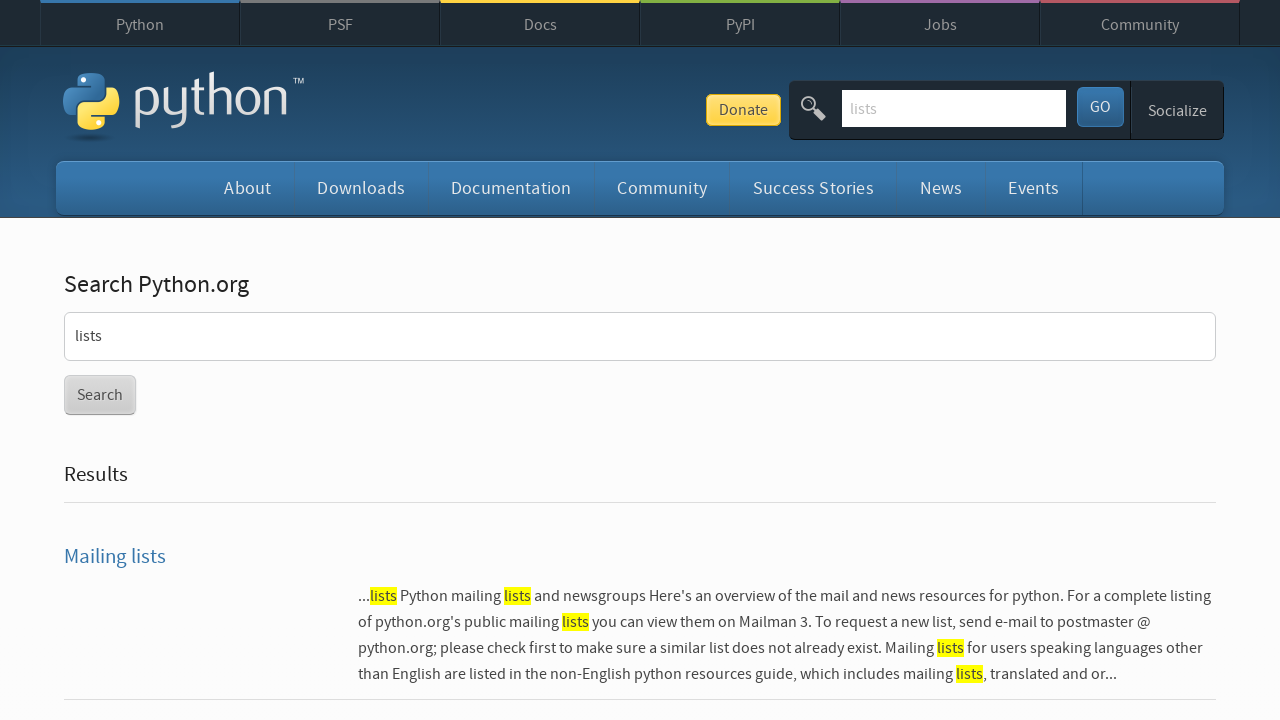

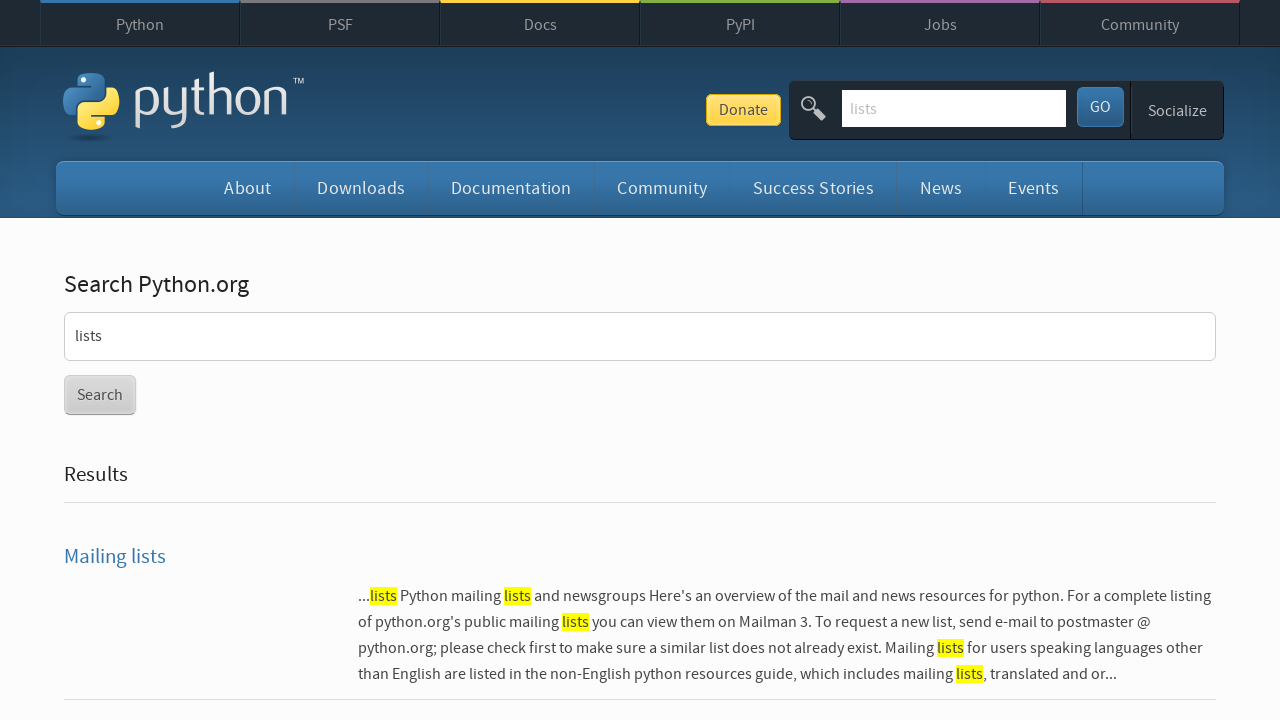